Tests a wait scenario where a button becomes clickable after a delay, clicks it, and verifies a success message appears

Starting URL: http://suninjuly.github.io/wait2.html

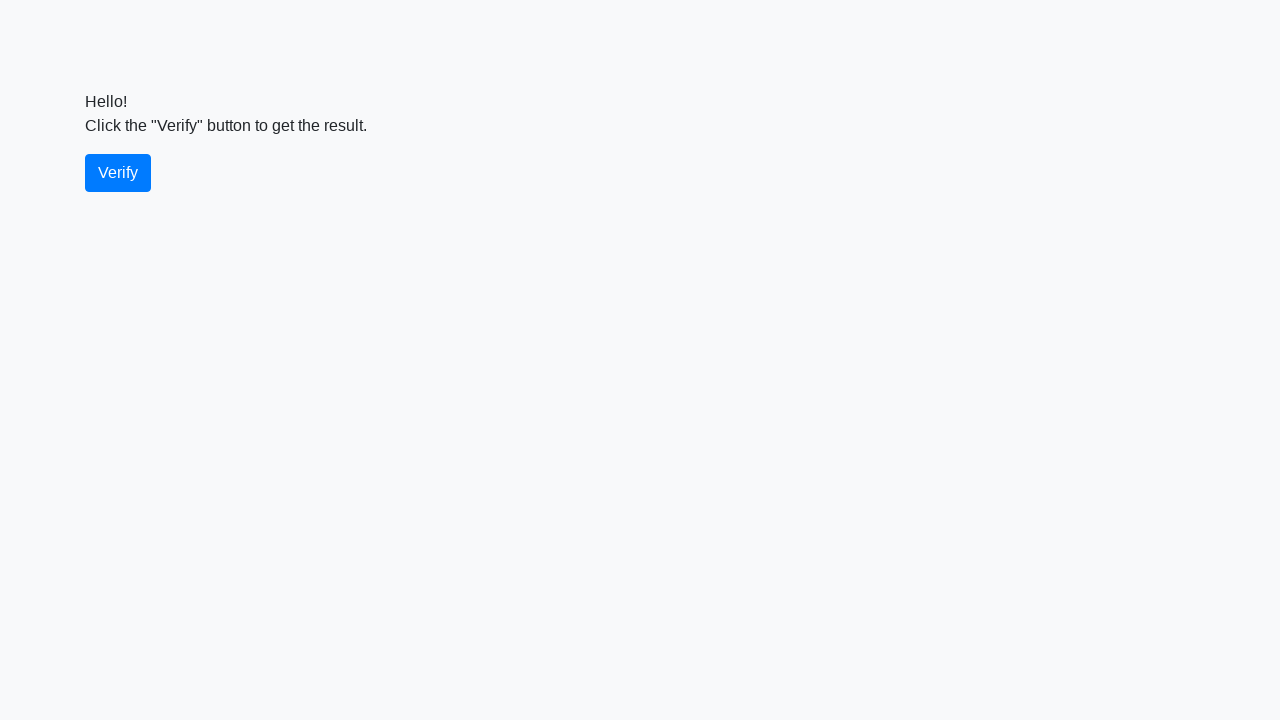

Waited for verify button to become visible
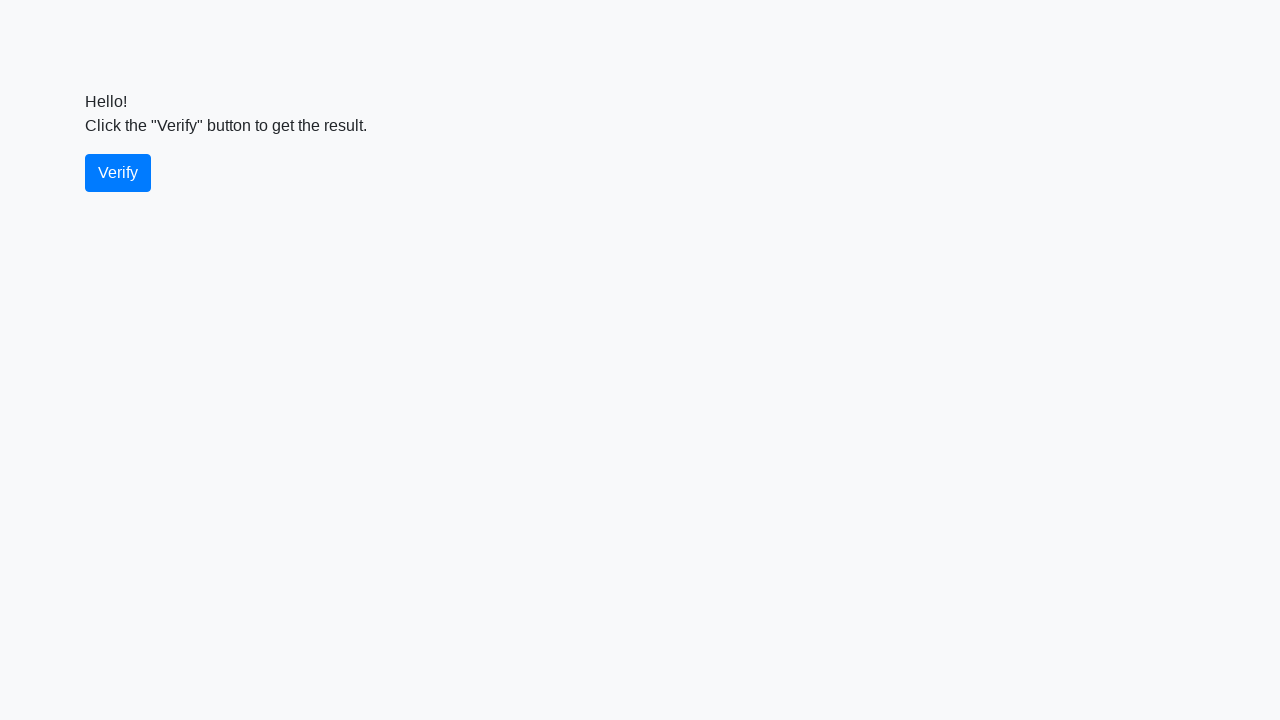

Clicked the verify button at (118, 173) on #verify
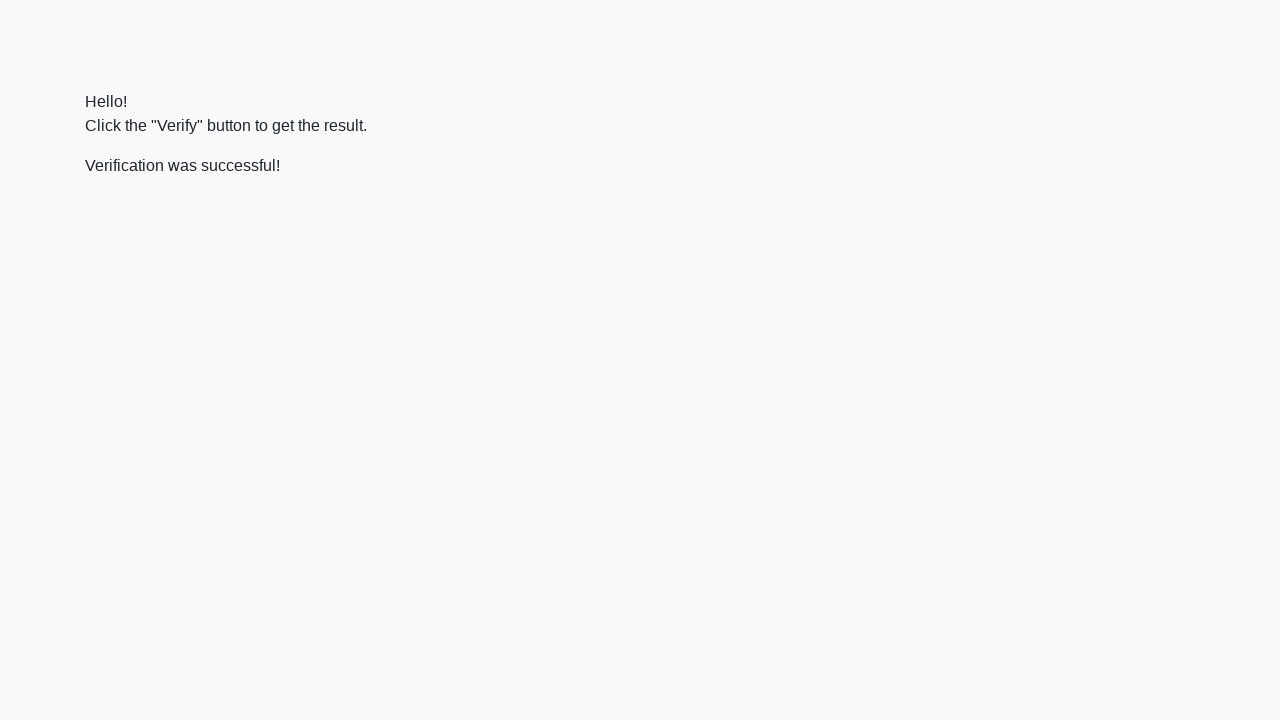

Located the verify message element
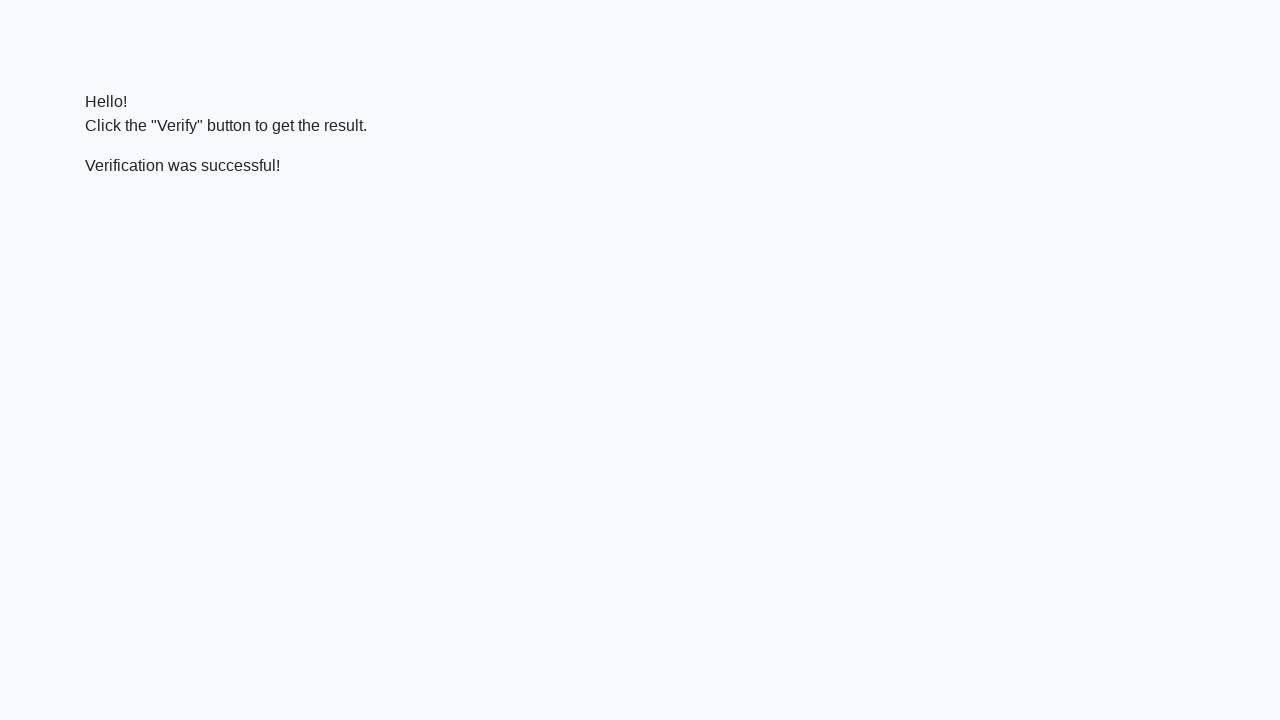

Waited for success message to become visible
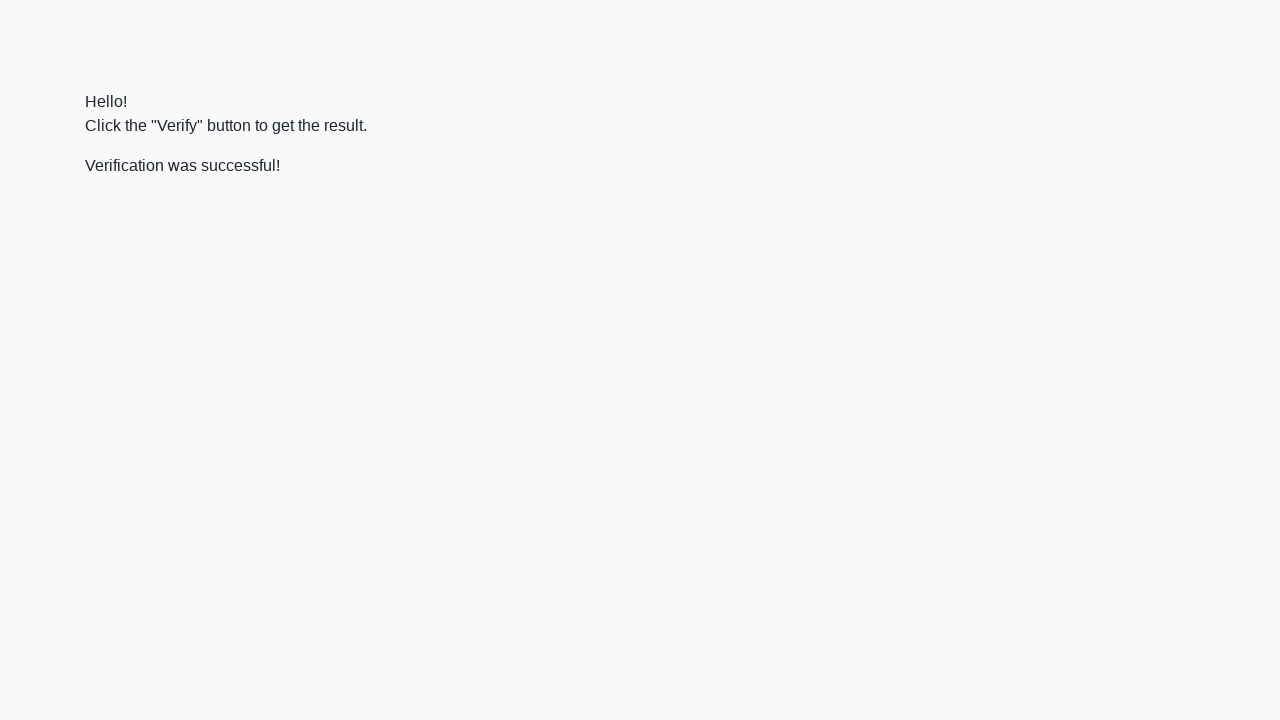

Verified that success message contains 'successful'
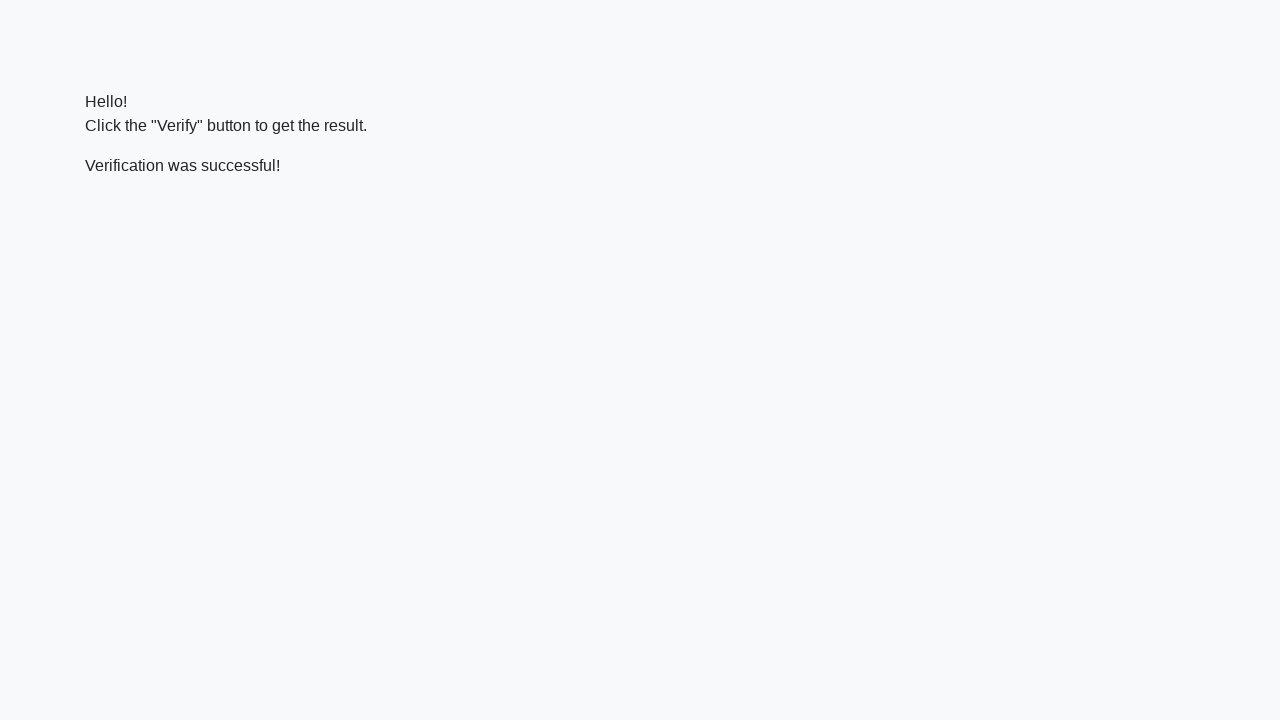

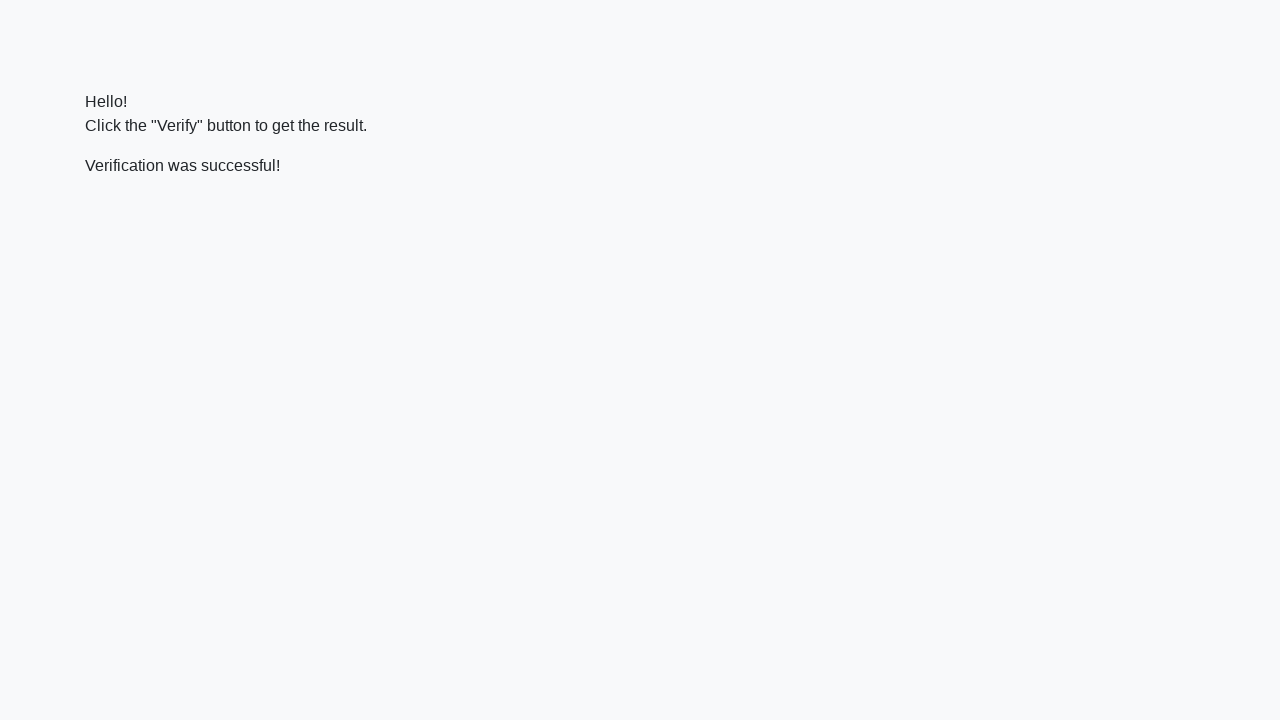